Tests a web calculator form by performing addition (5+6), multiplication (12*5), and division (13/2) operations, verifying the results after each calculation.

Starting URL: http://demoselsite.azurewebsites.net/webform1.aspx

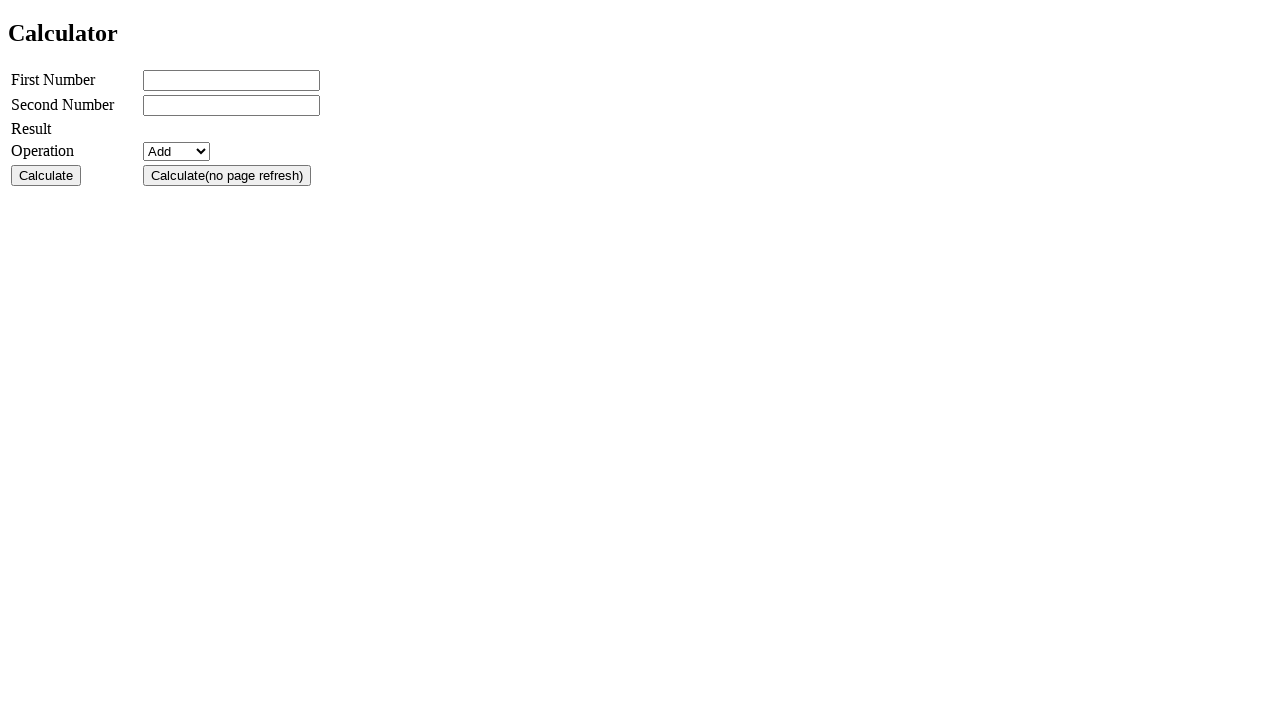

Filled first number field with '5' on #txtno1
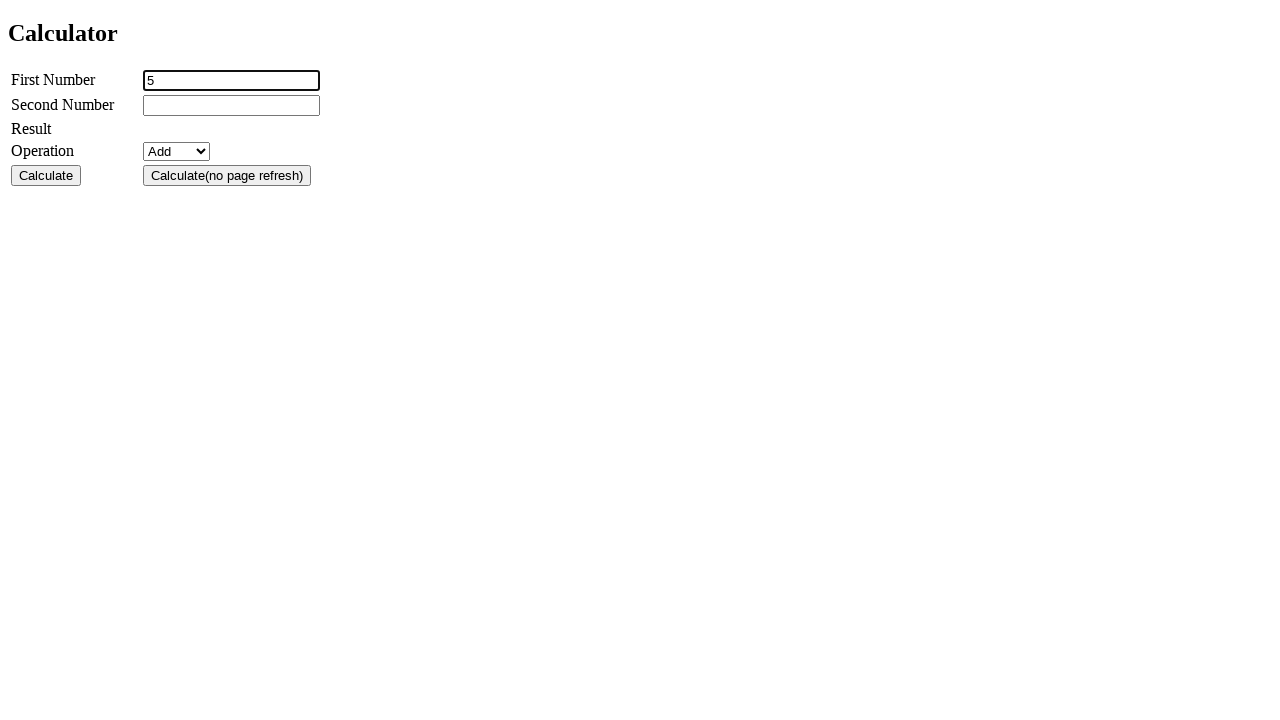

Filled second number field with '6' on #txtno2
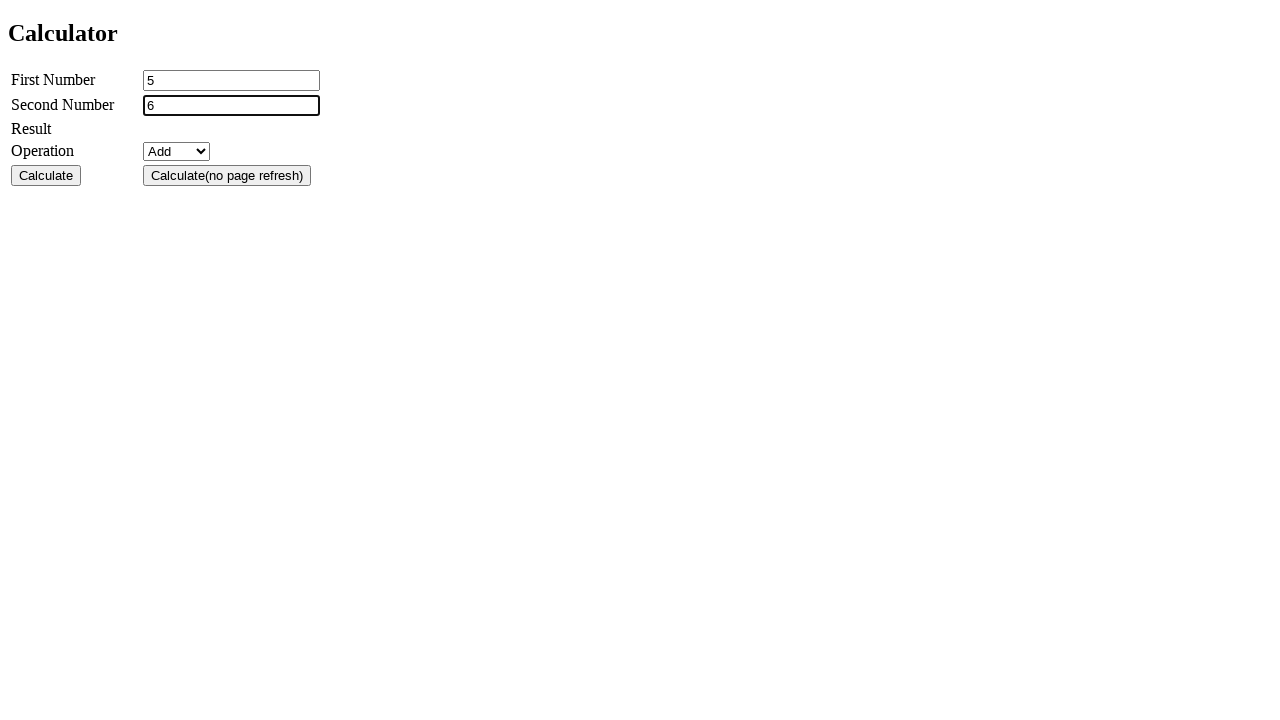

Selected 'Add' operation from dropdown on #cmbop
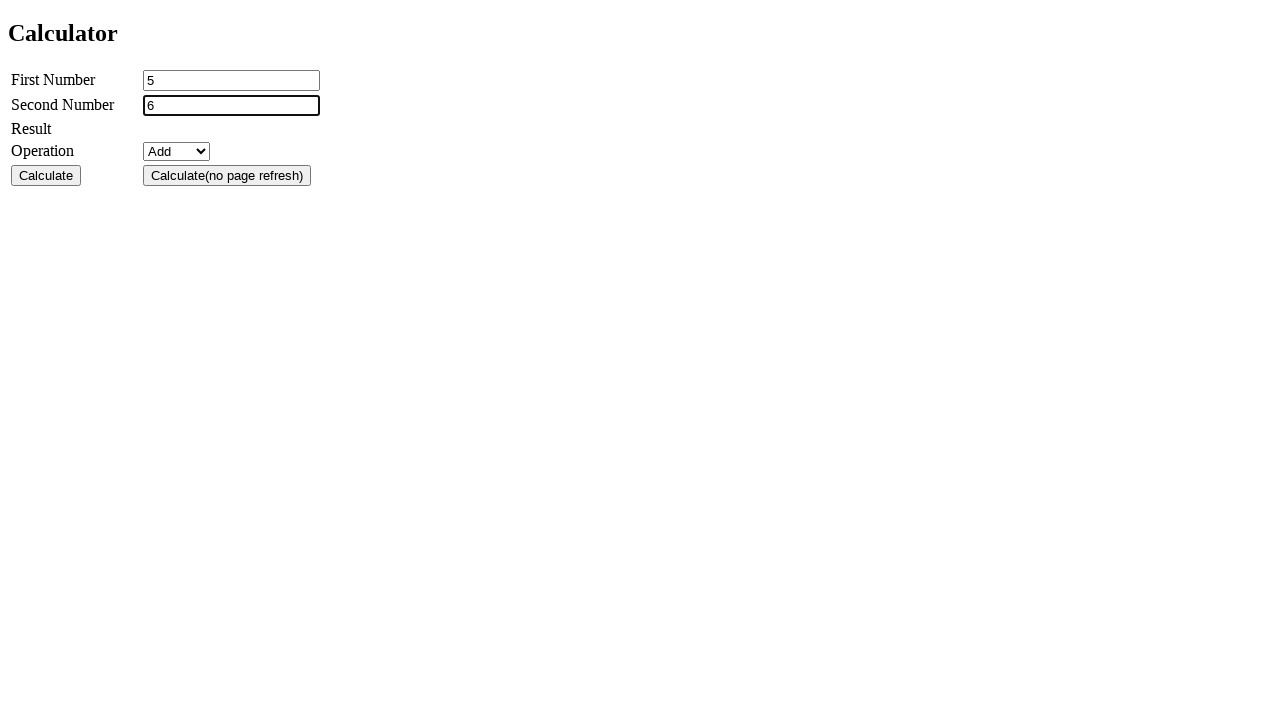

Clicked calculate button for addition test at (46, 175) on #btnsrcvcalc
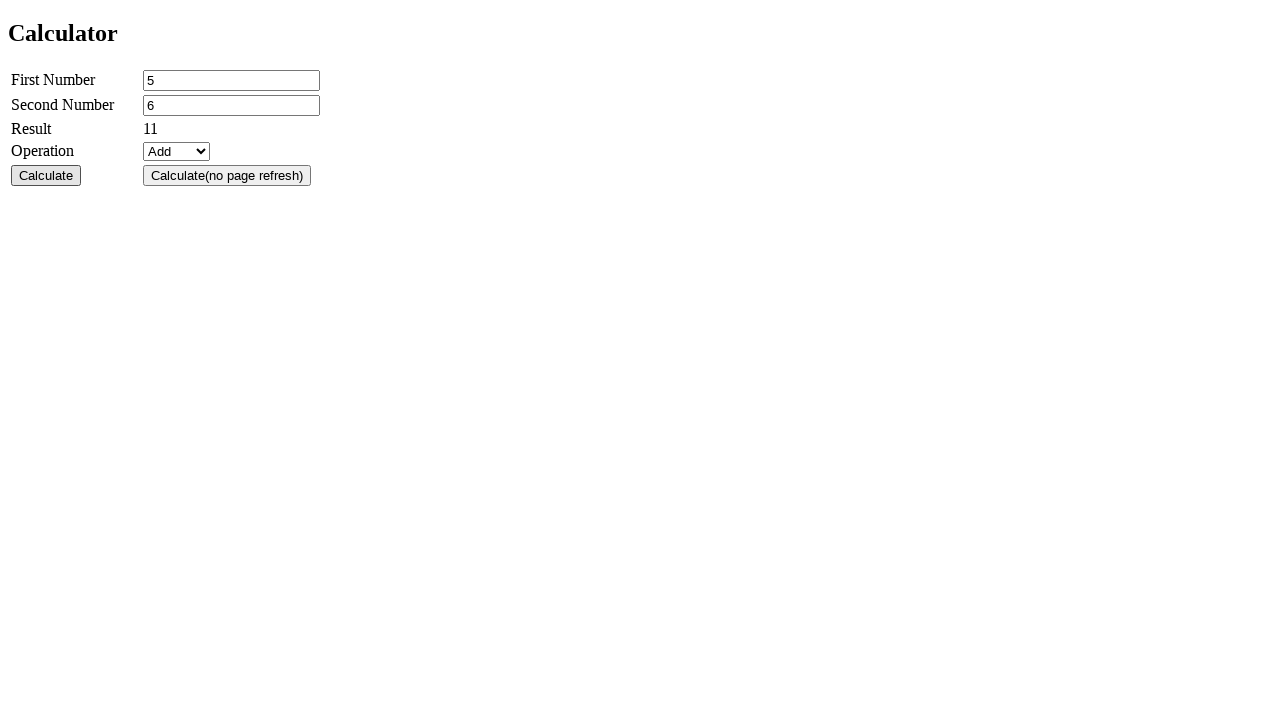

Result label appeared for addition (5 + 6 = 11)
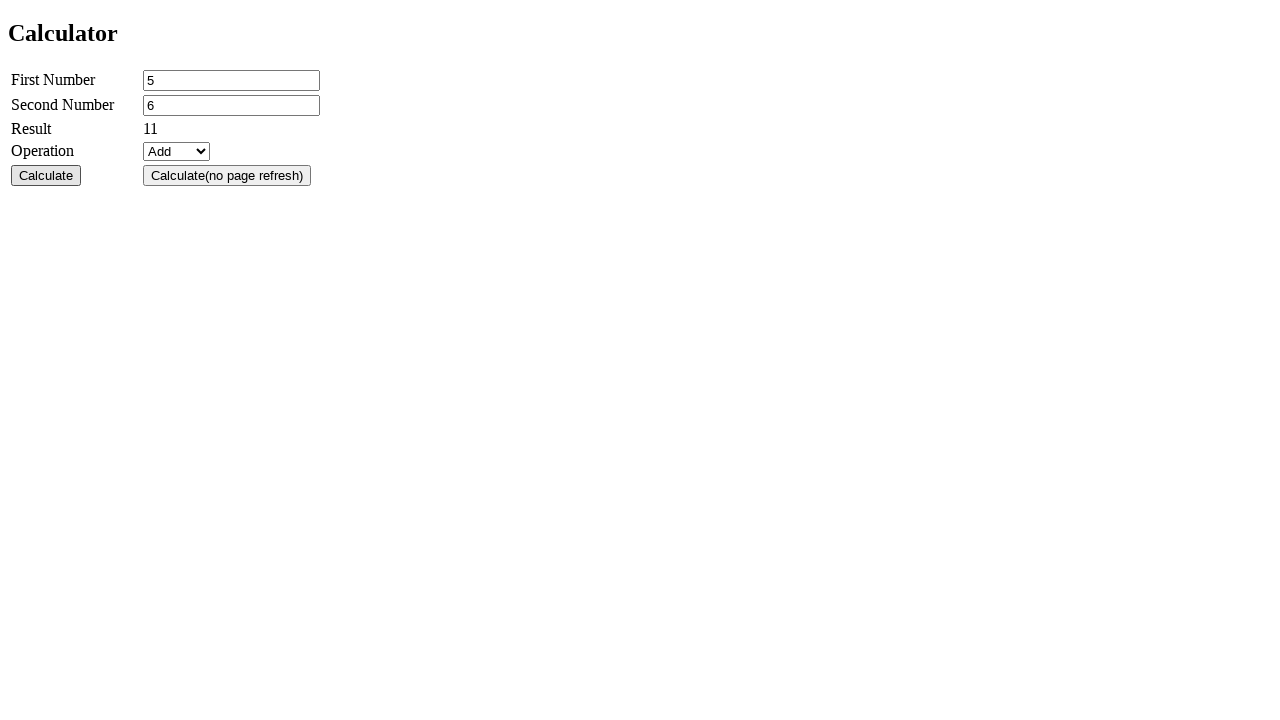

Navigated to calculator form for multiplication test
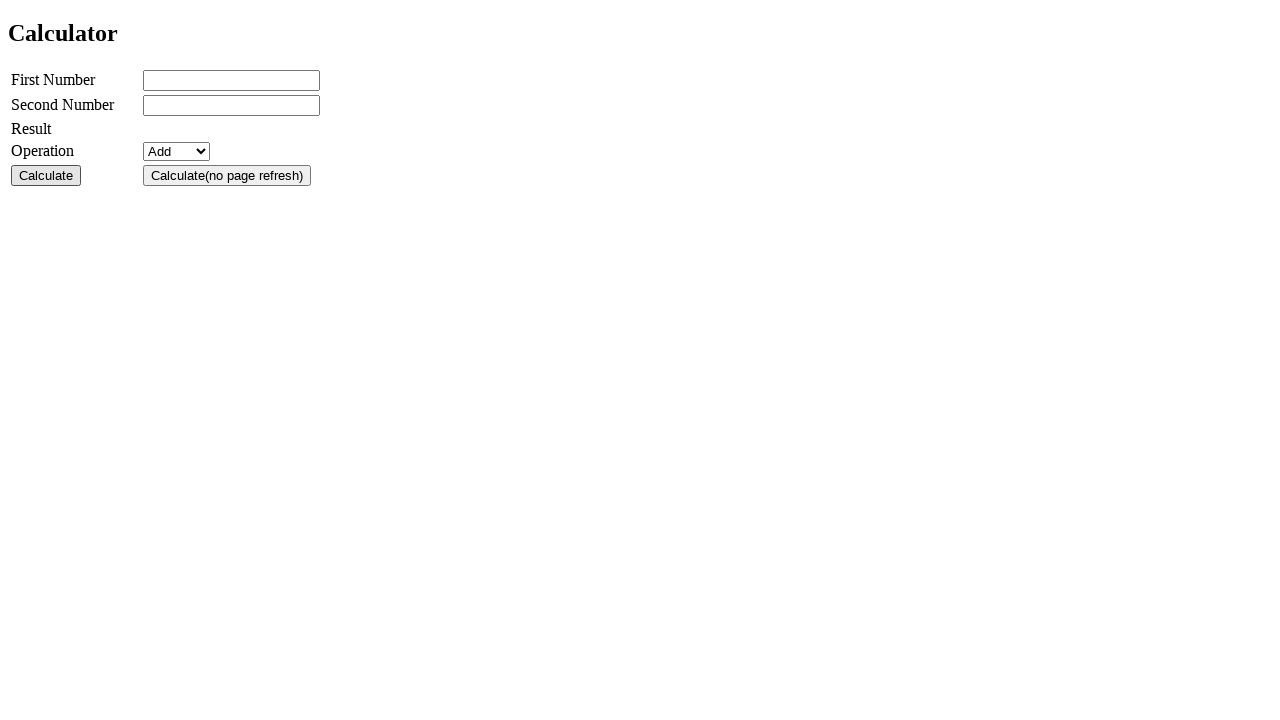

Filled first number field with '12' on #txtno1
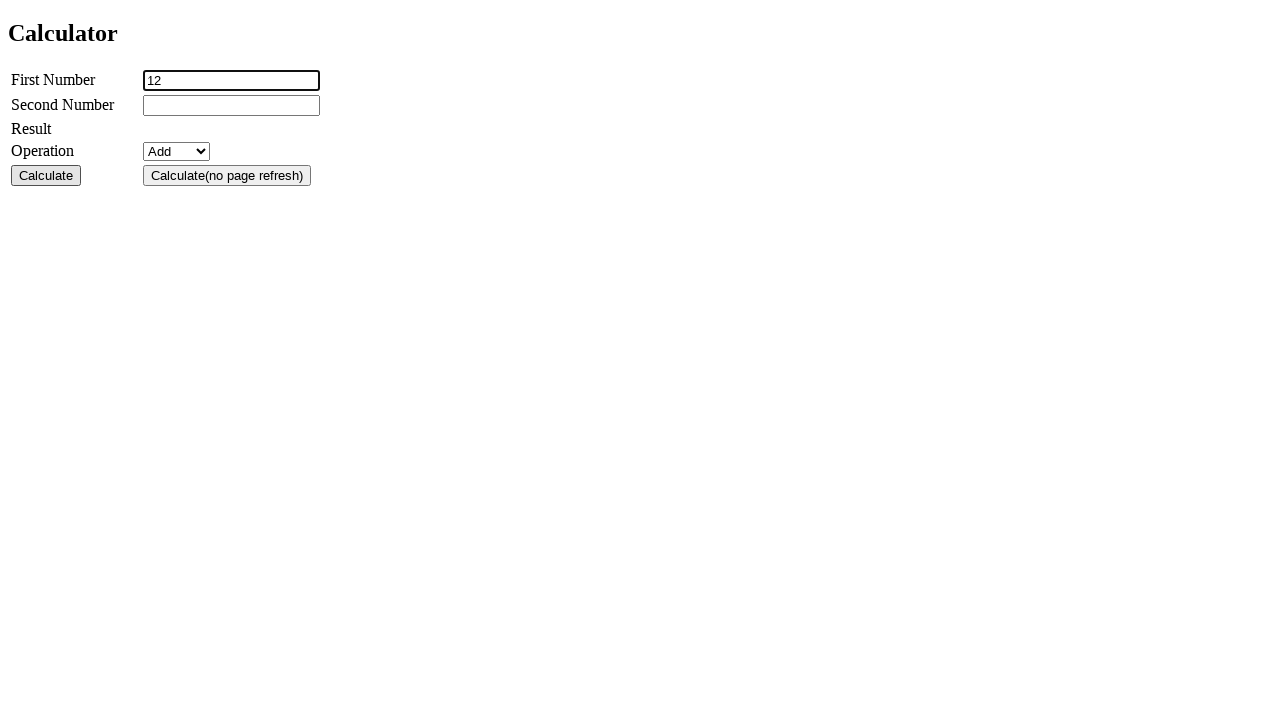

Filled second number field with '5' on #txtno2
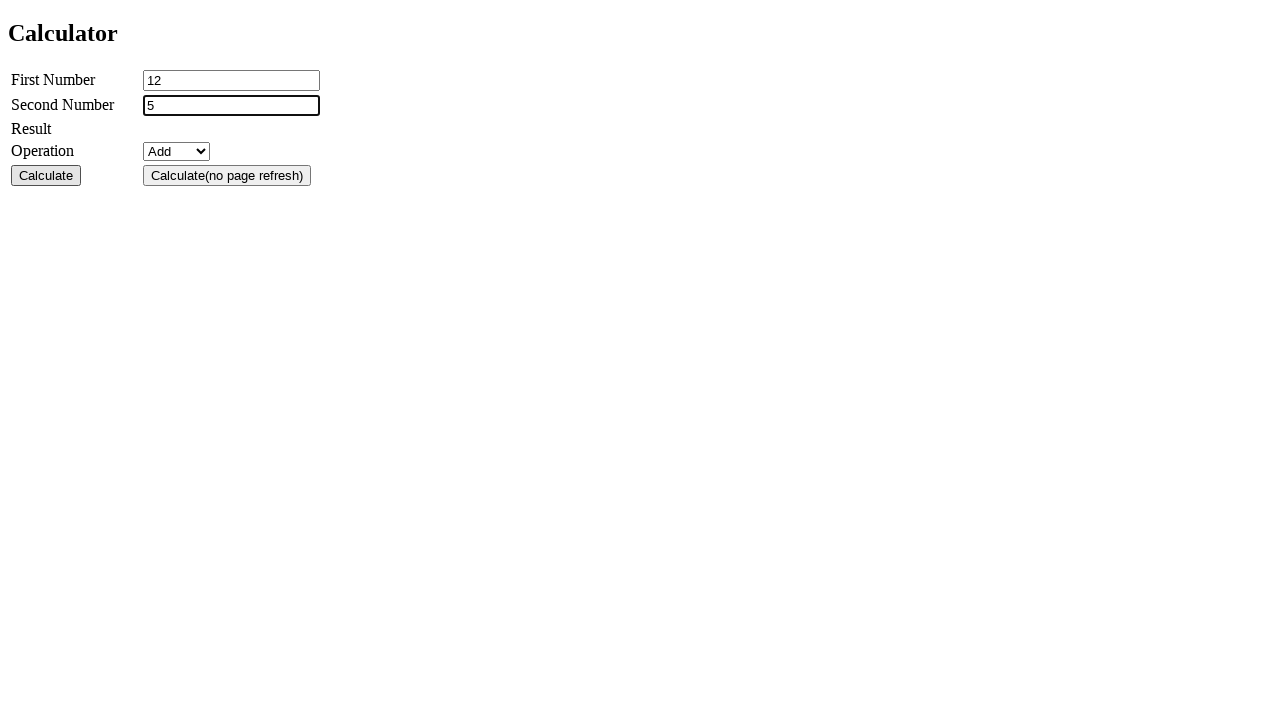

Selected 'Multiply' operation from dropdown on #cmbop
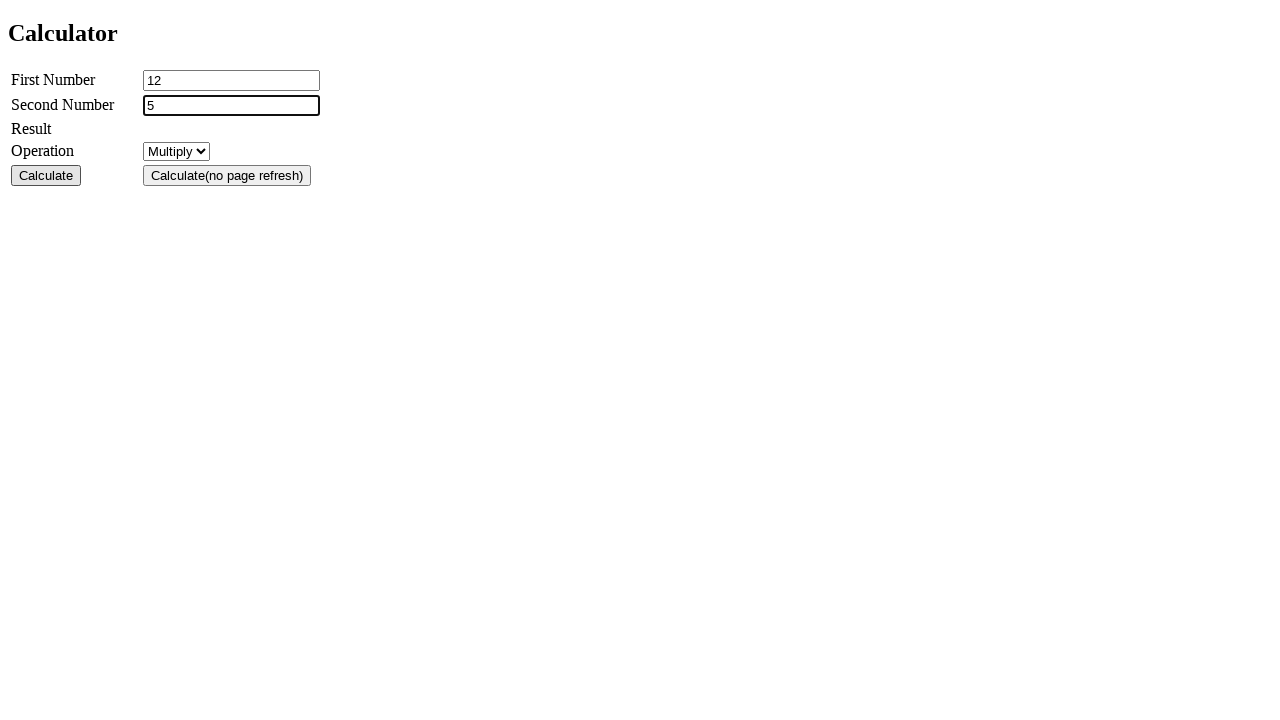

Clicked calculate button for multiplication test at (46, 175) on #btnsrcvcalc
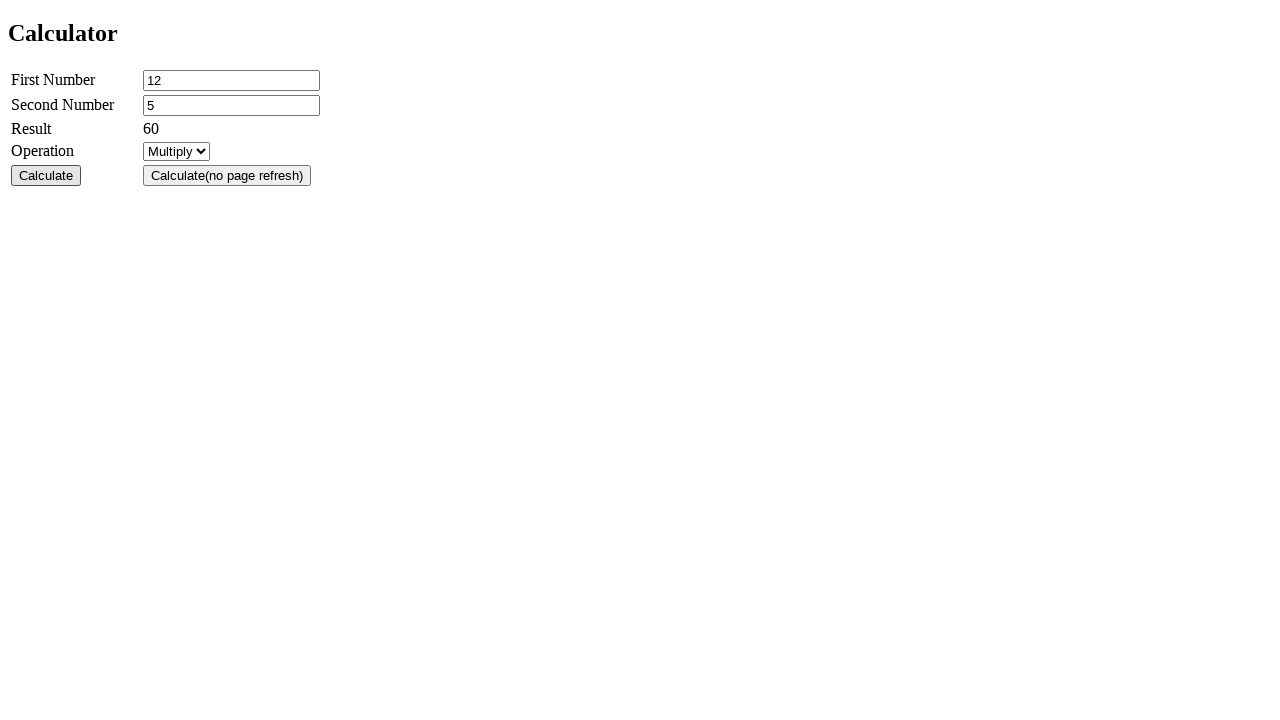

Result label appeared for multiplication (12 * 5 = 60)
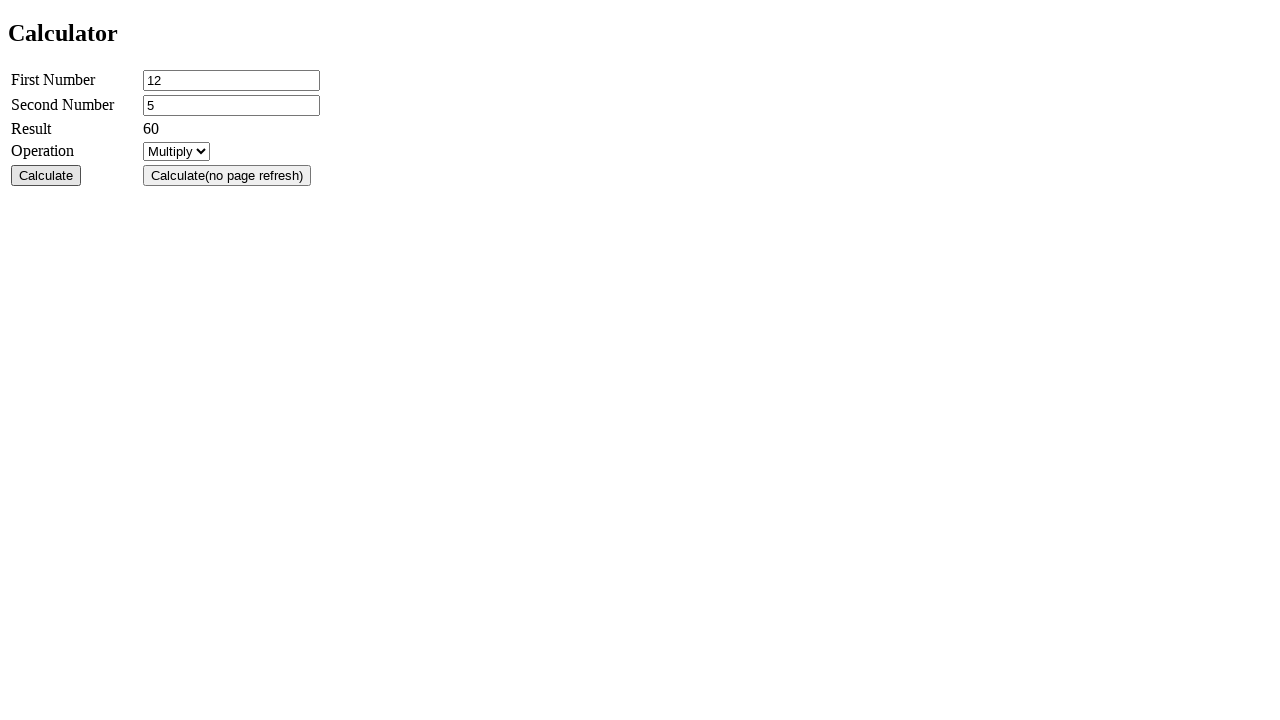

Navigated to calculator form for division test
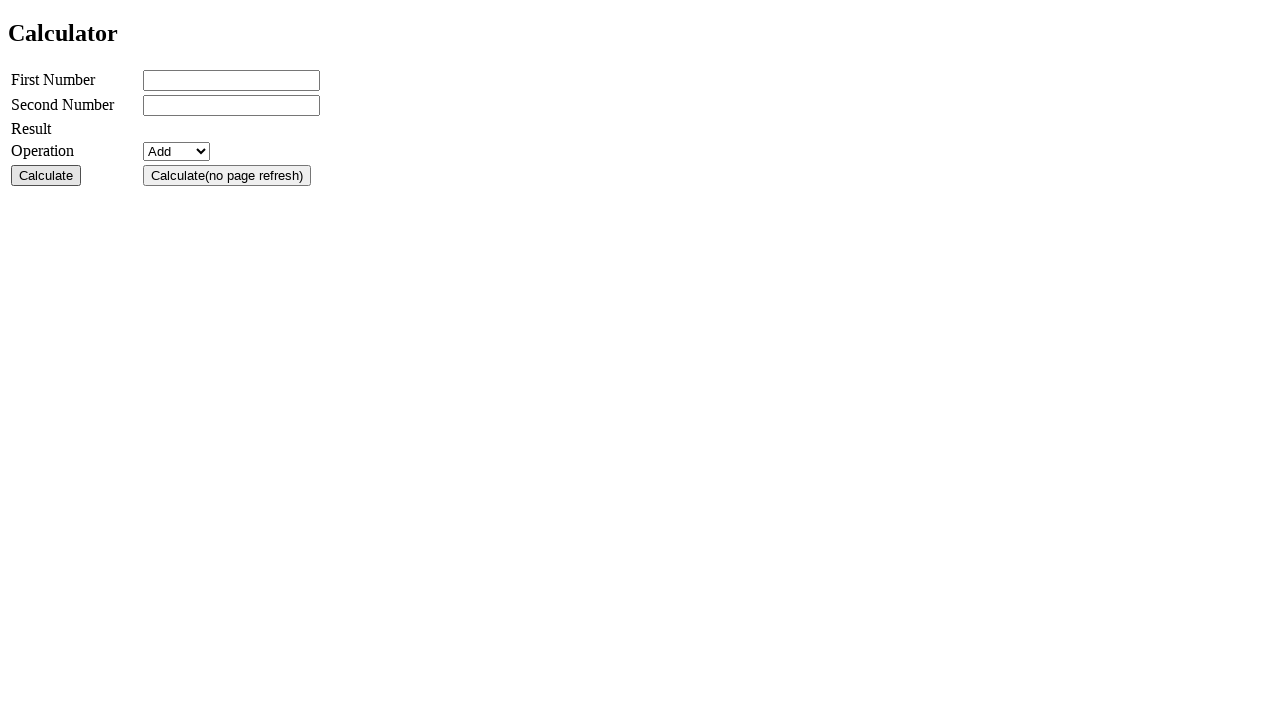

Filled first number field with '13' on #txtno1
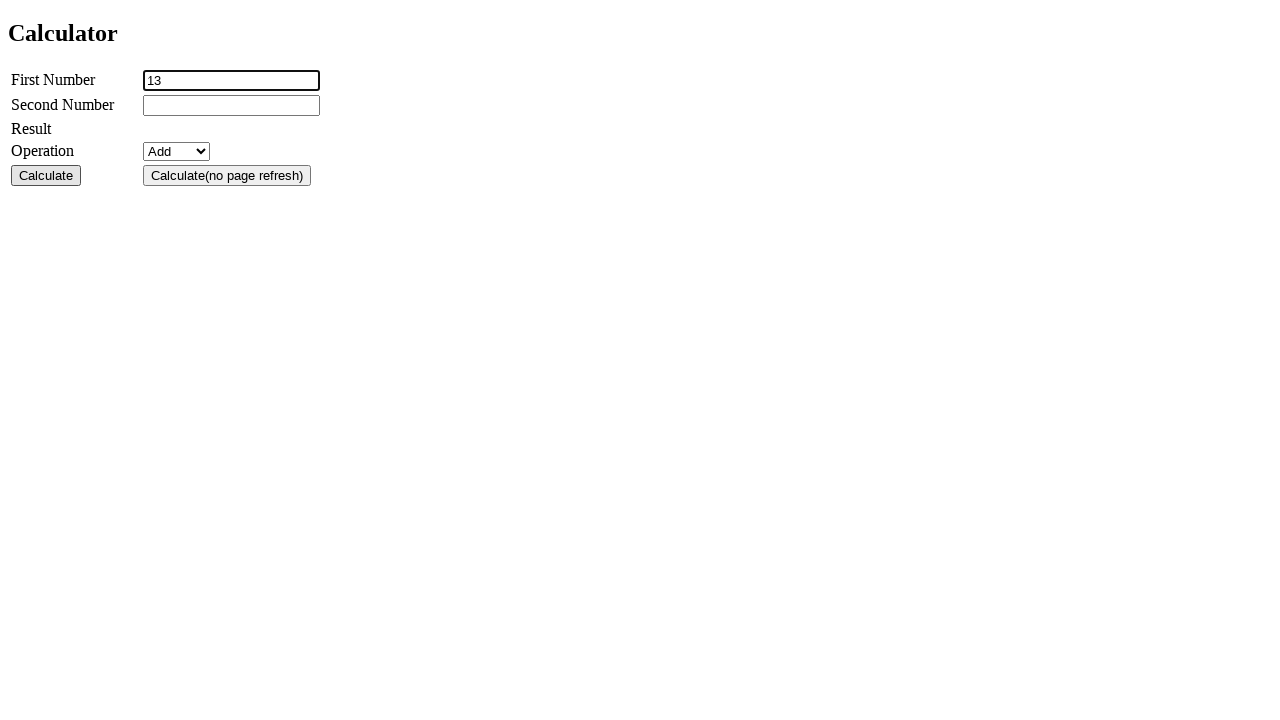

Filled second number field with '2' on #txtno2
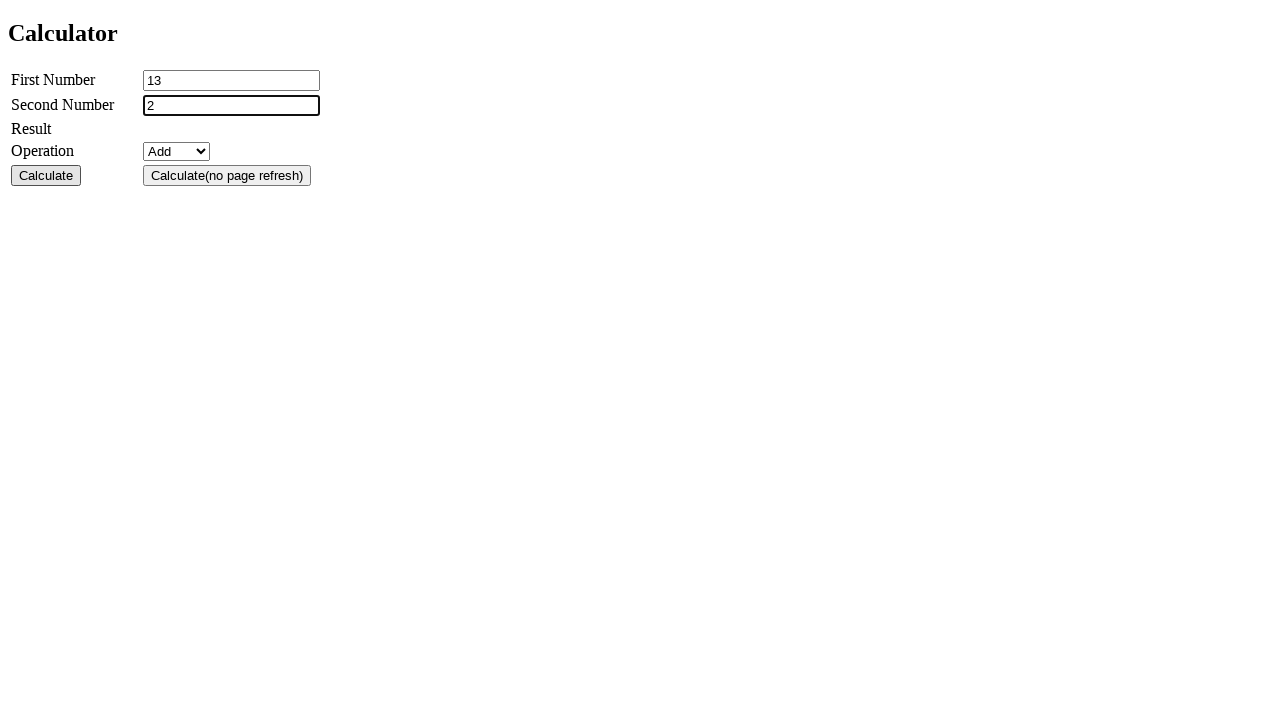

Selected 'Divide' operation from dropdown on #cmbop
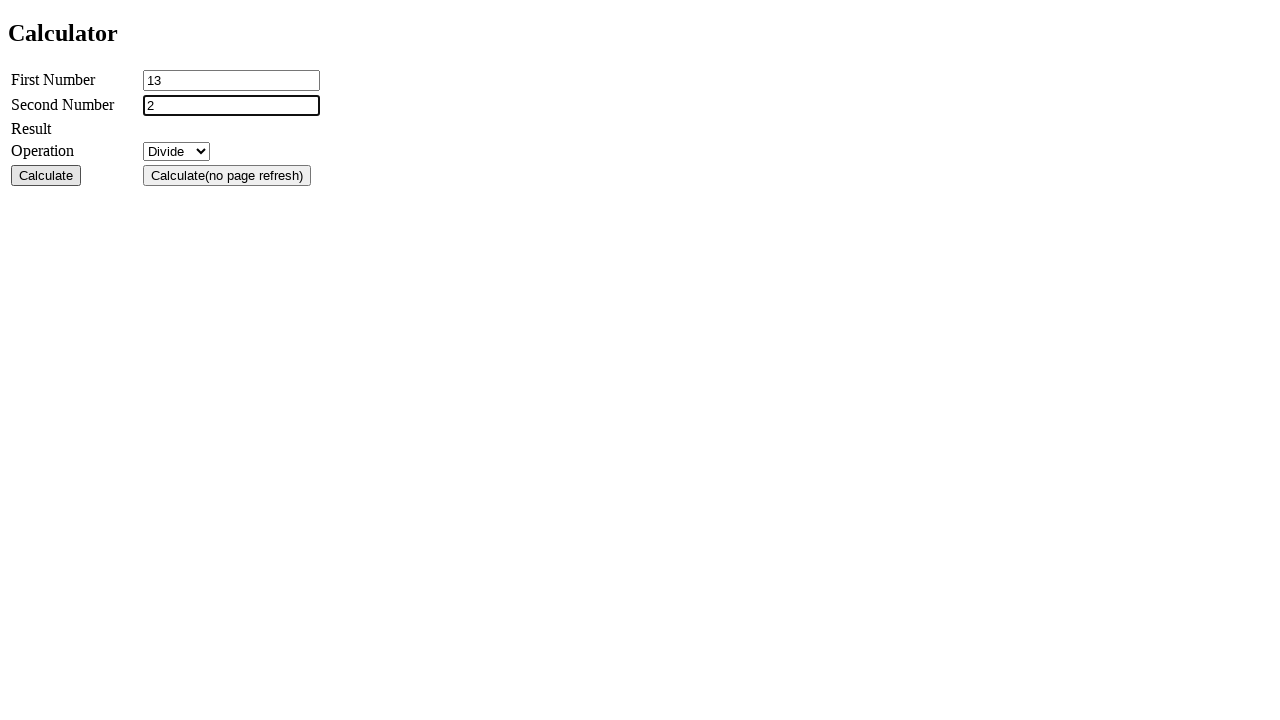

Clicked calculate button for division test at (46, 175) on #btnsrcvcalc
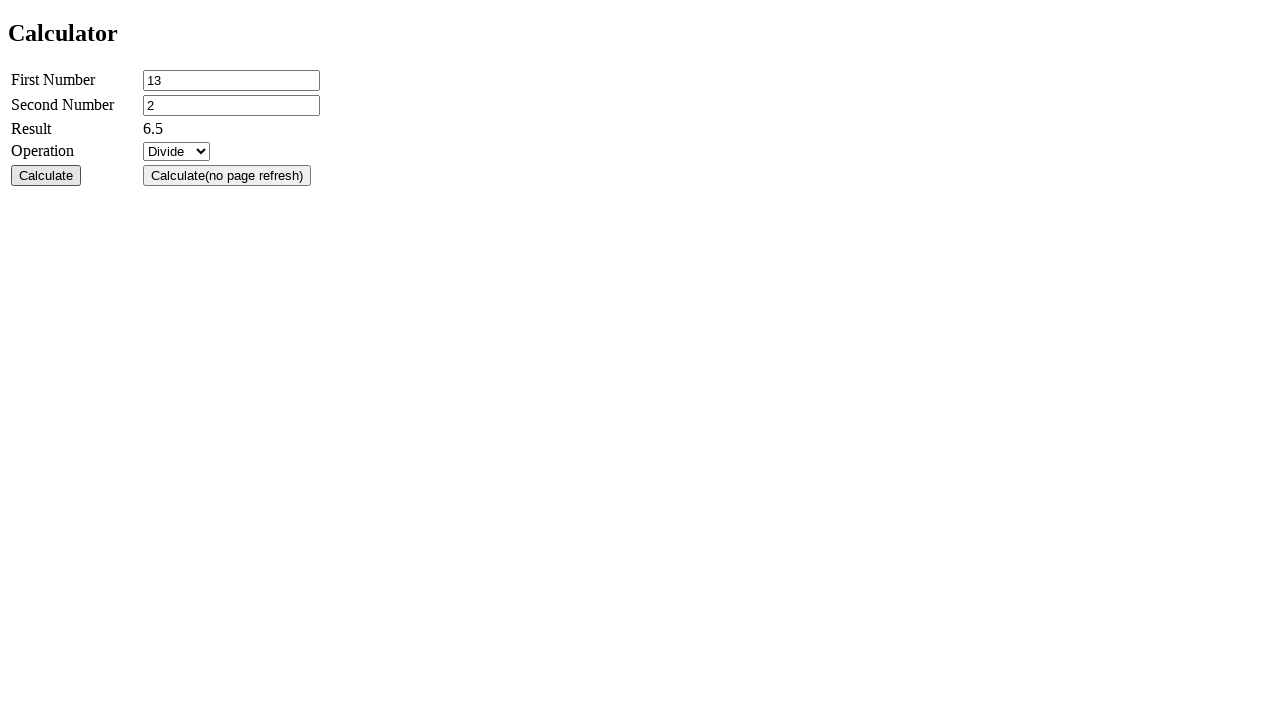

Result label appeared for division (13 / 2 = 6.5)
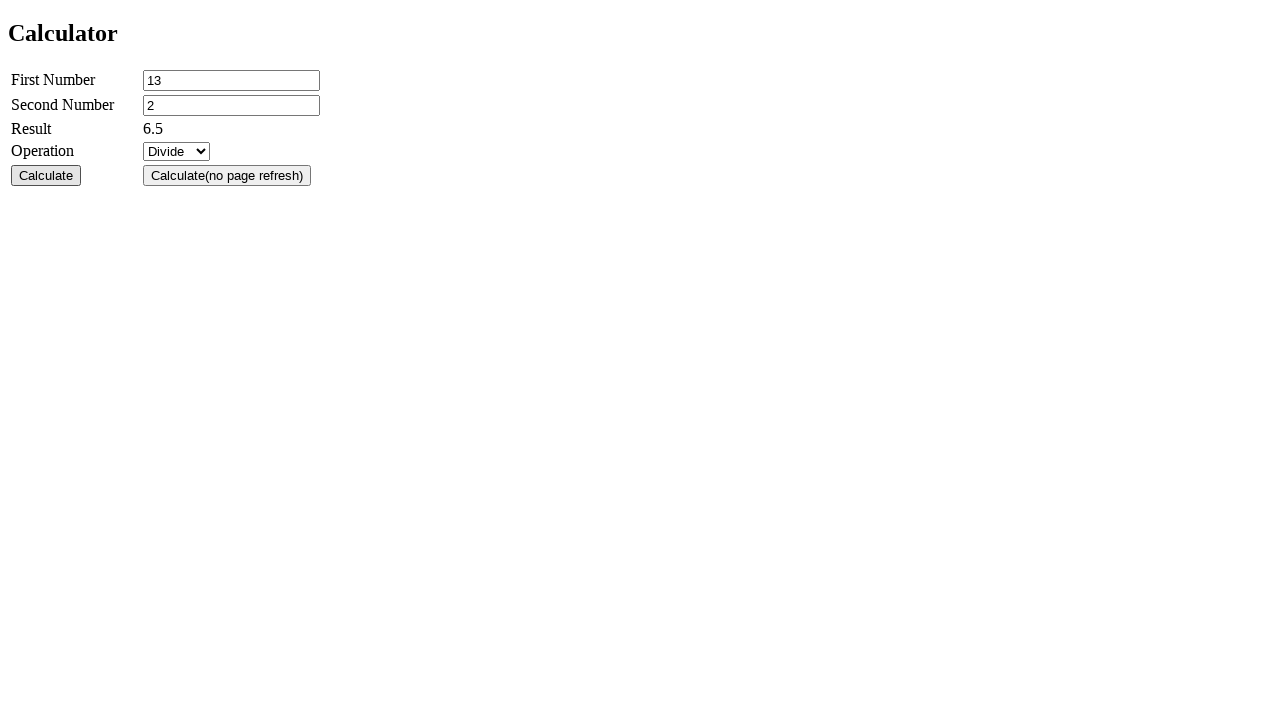

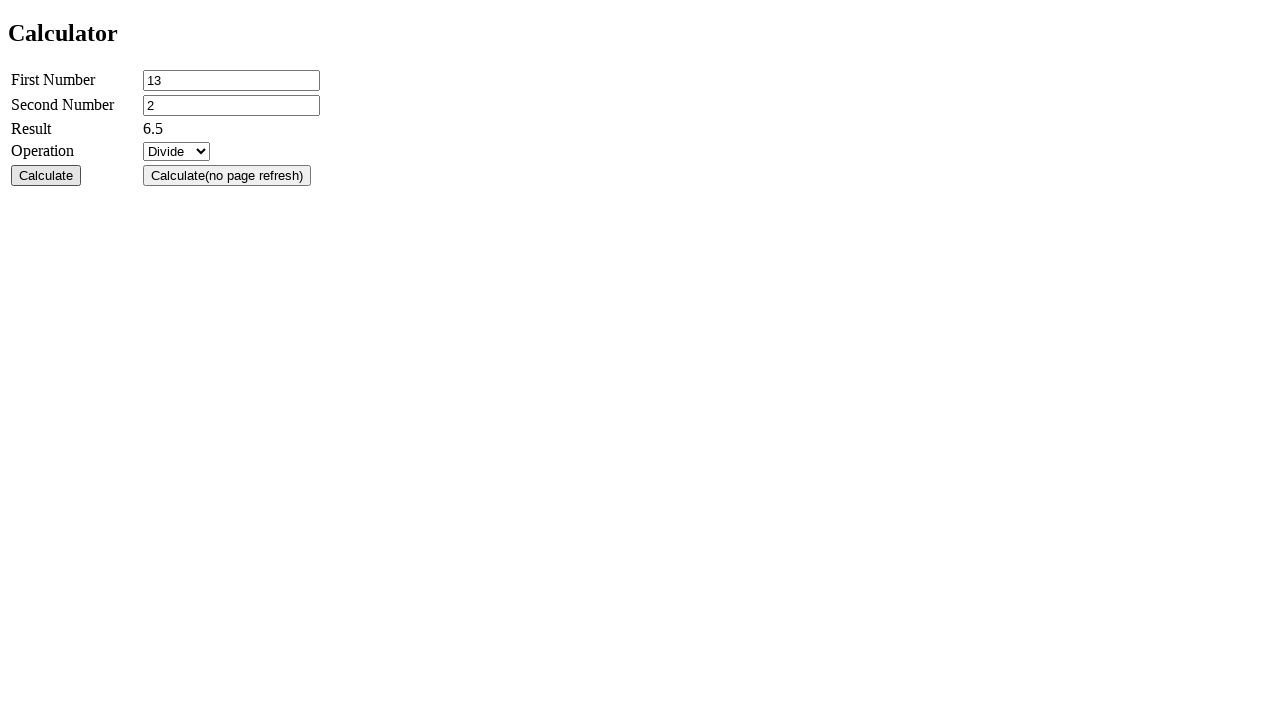